Tests that Privacy Policy and Terms of Service links in the footer open in new tabs and display the correct content

Starting URL: https://crio-qkart-frontend-qa.vercel.app/

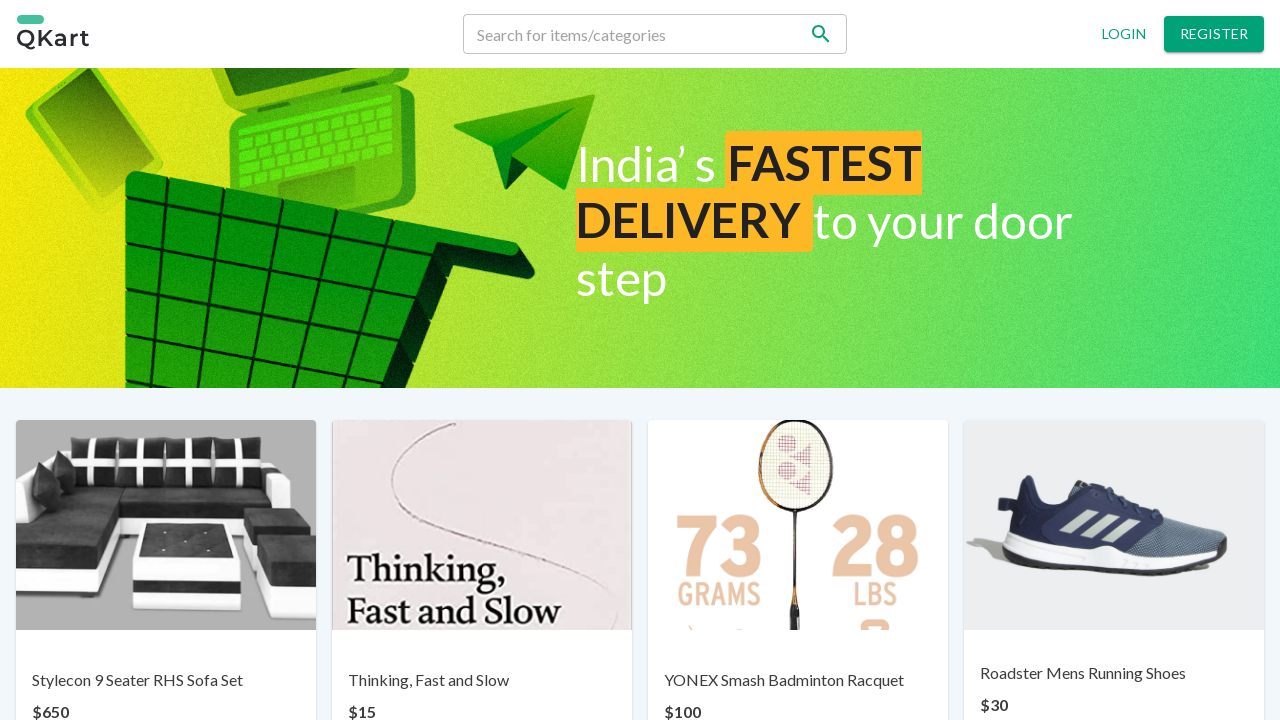

Scrolled to bottom of page to reveal footer links
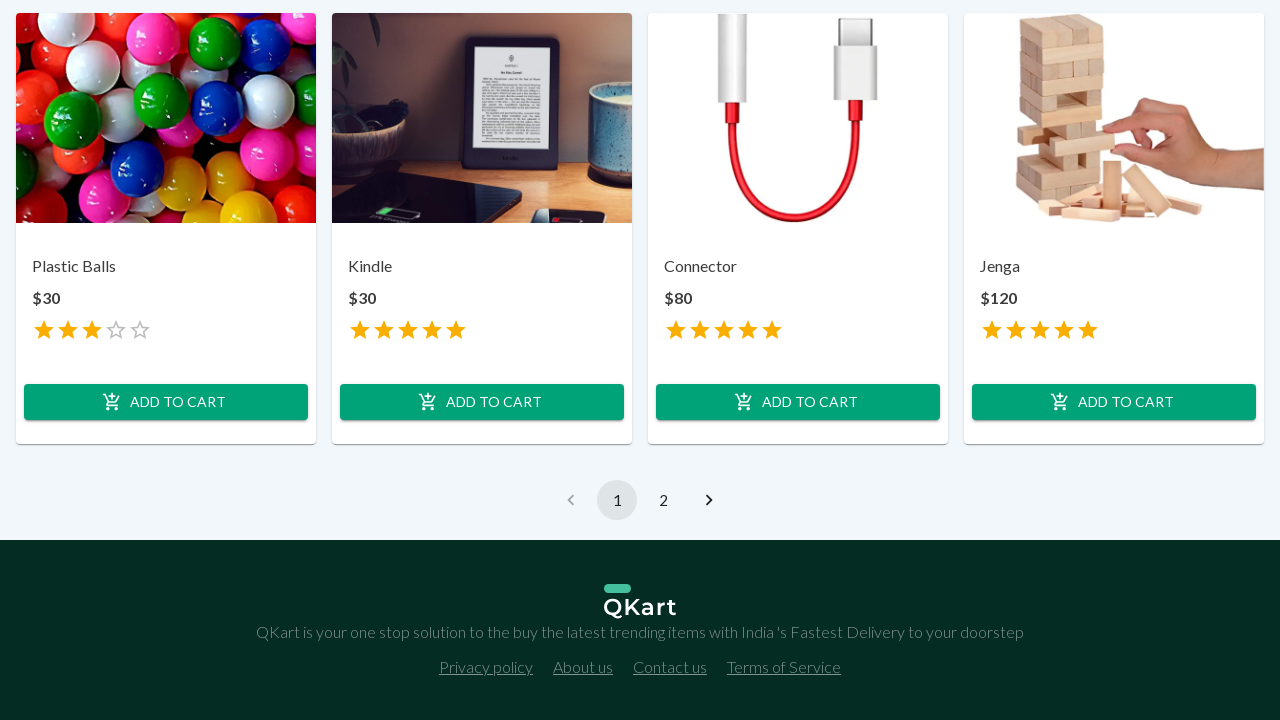

Stored reference to original page
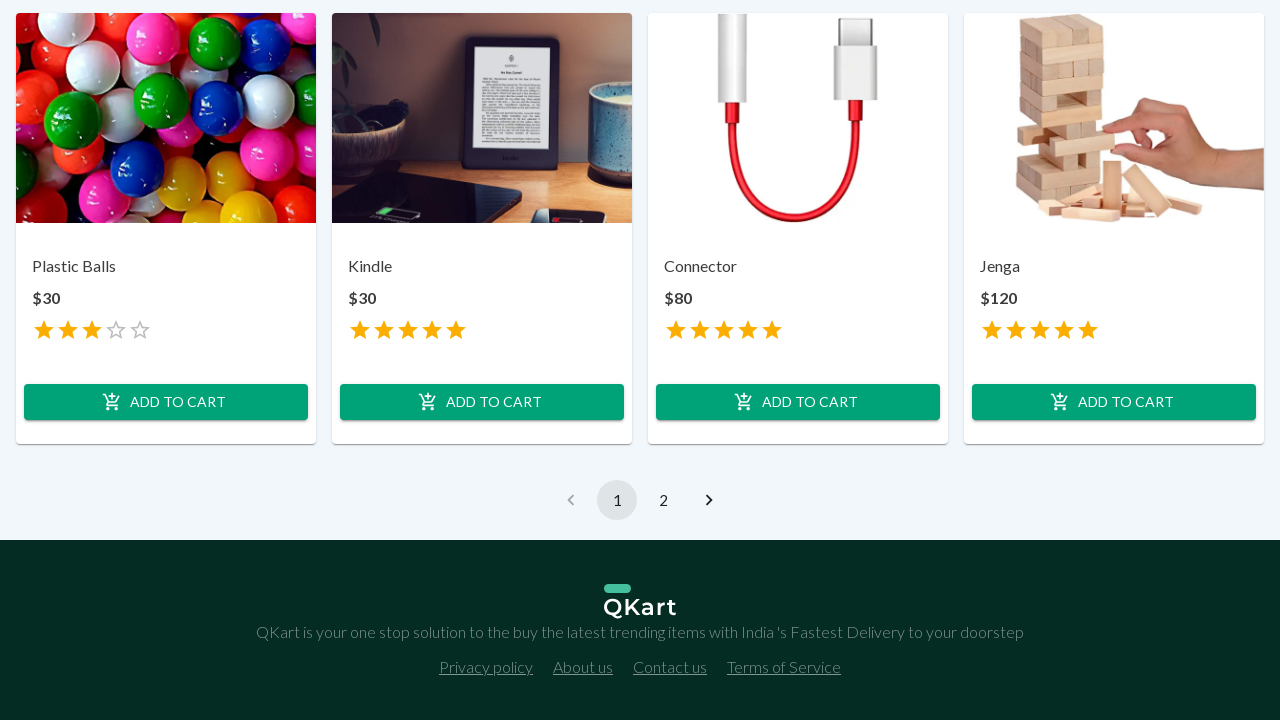

Clicked Privacy Policy link which opened in new tab at (486, 667) on a:text('Privacy policy')
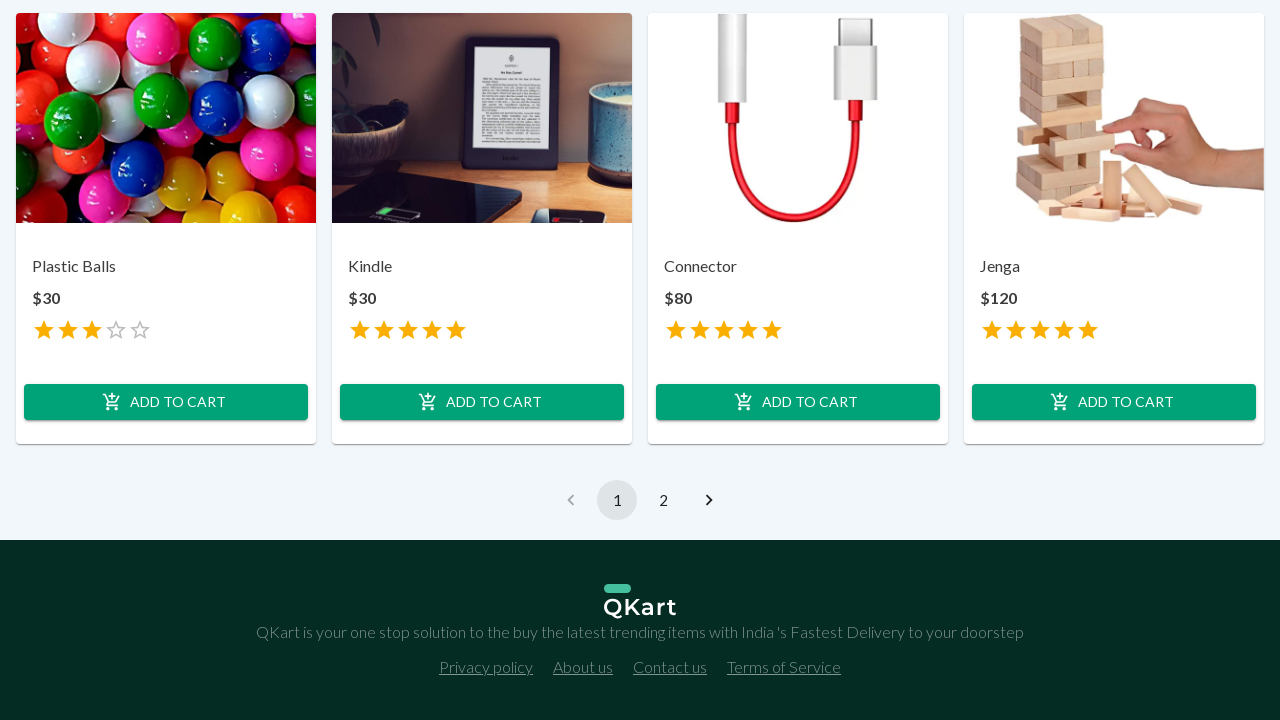

Captured reference to Privacy Policy new tab page
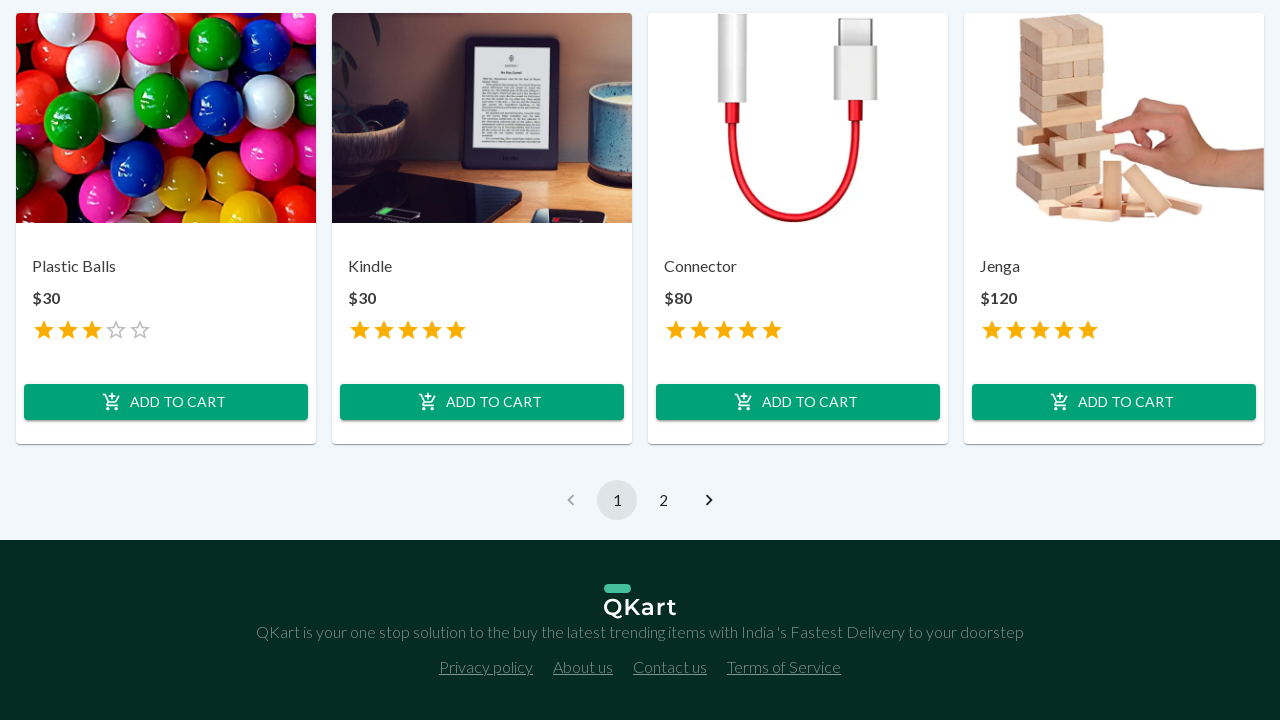

Privacy Policy page finished loading
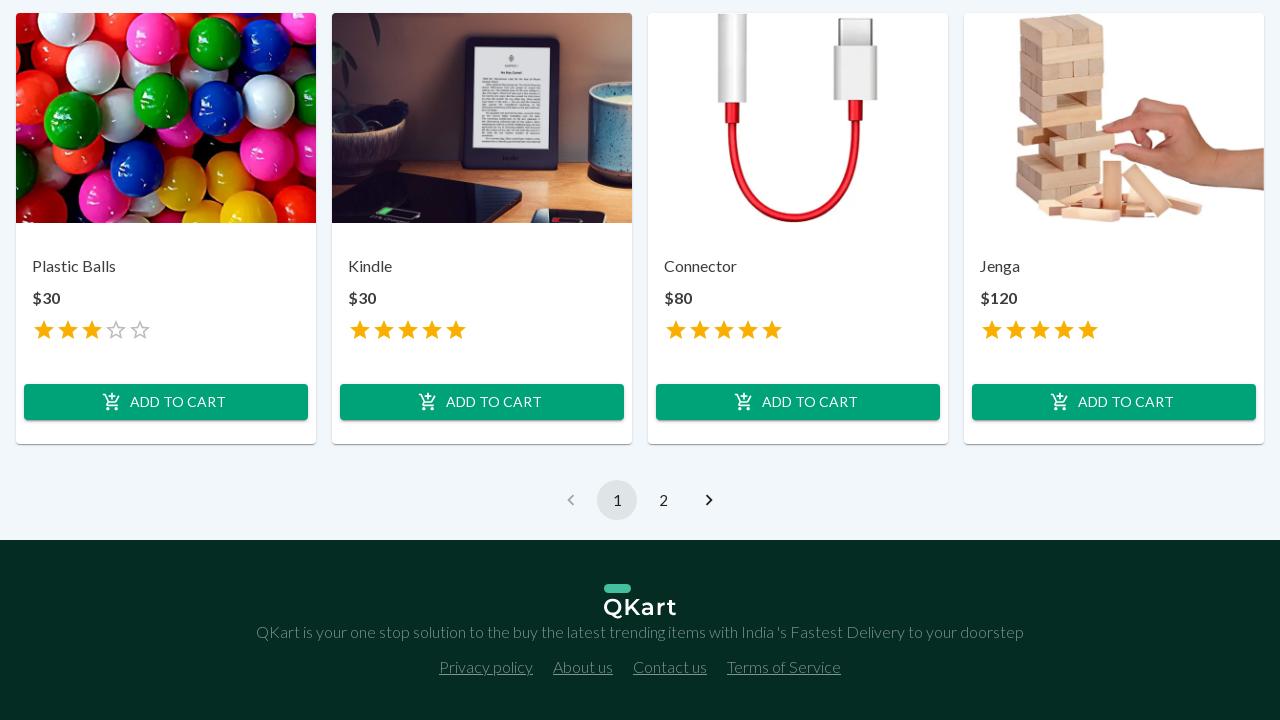

Verified Privacy Policy heading is displayed on the page
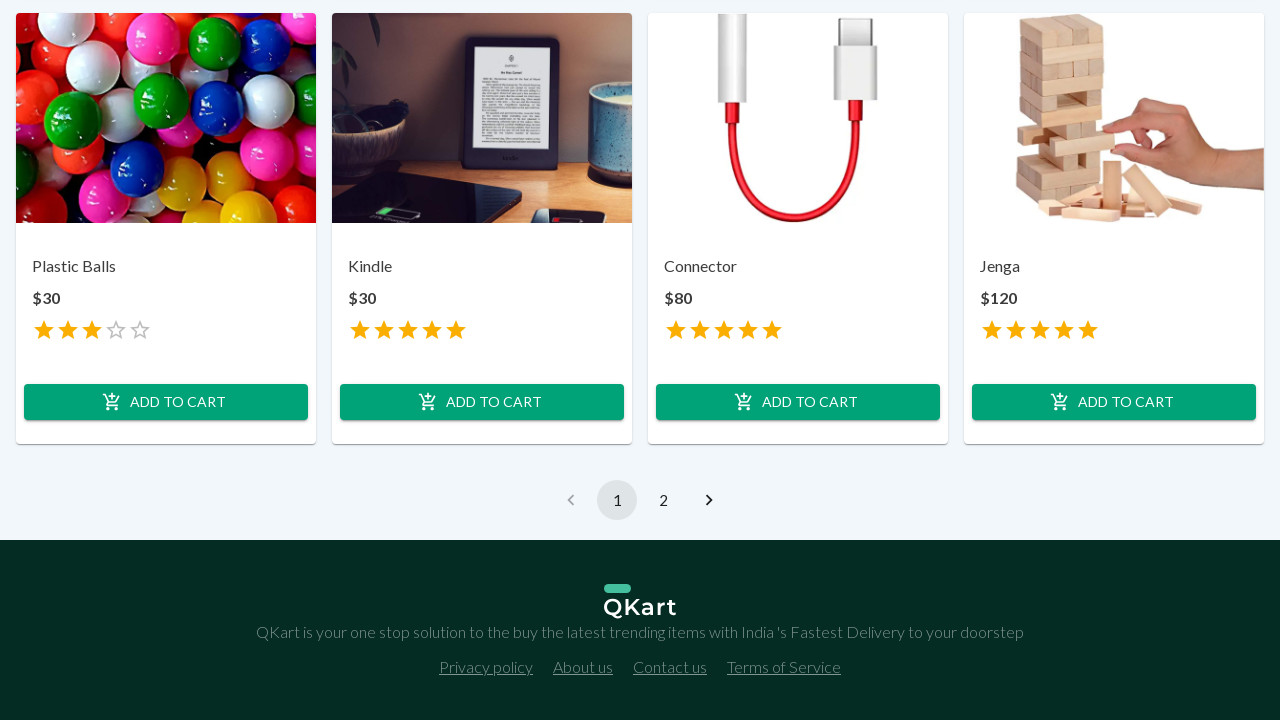

Scrolled to bottom of original page footer
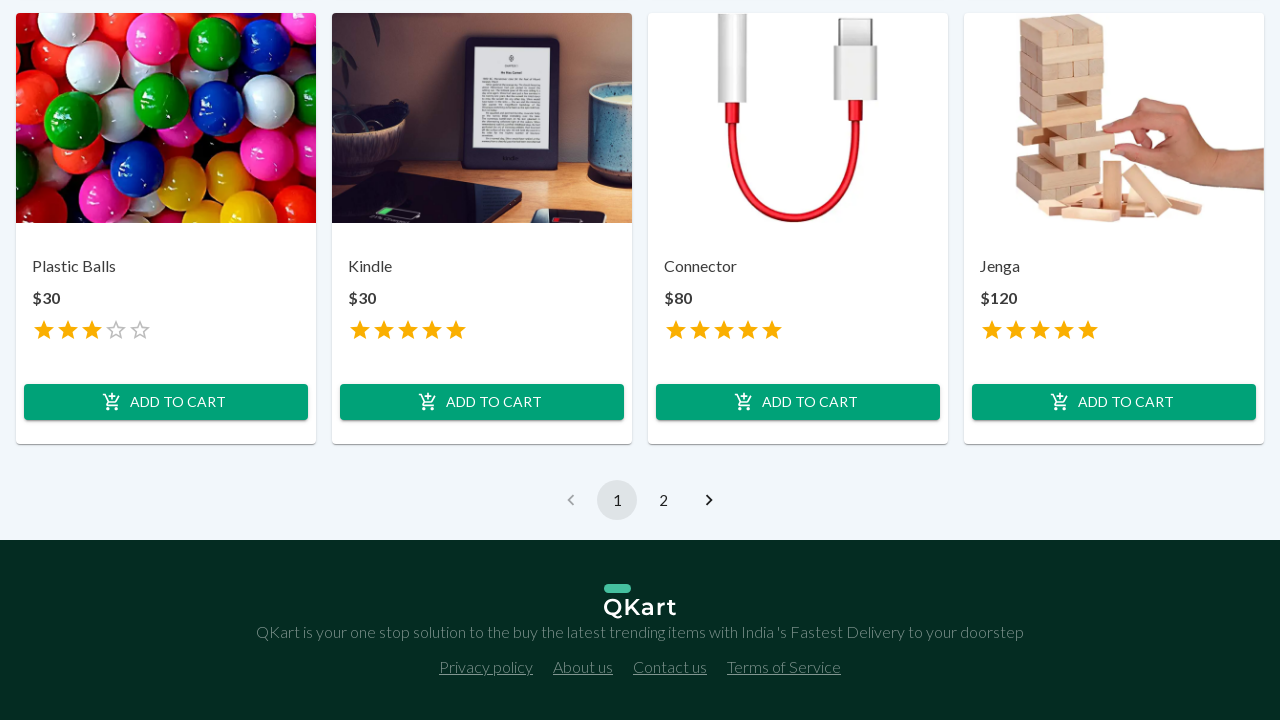

Clicked Terms of Service link which opened in new tab at (784, 667) on a:text('Terms of Service')
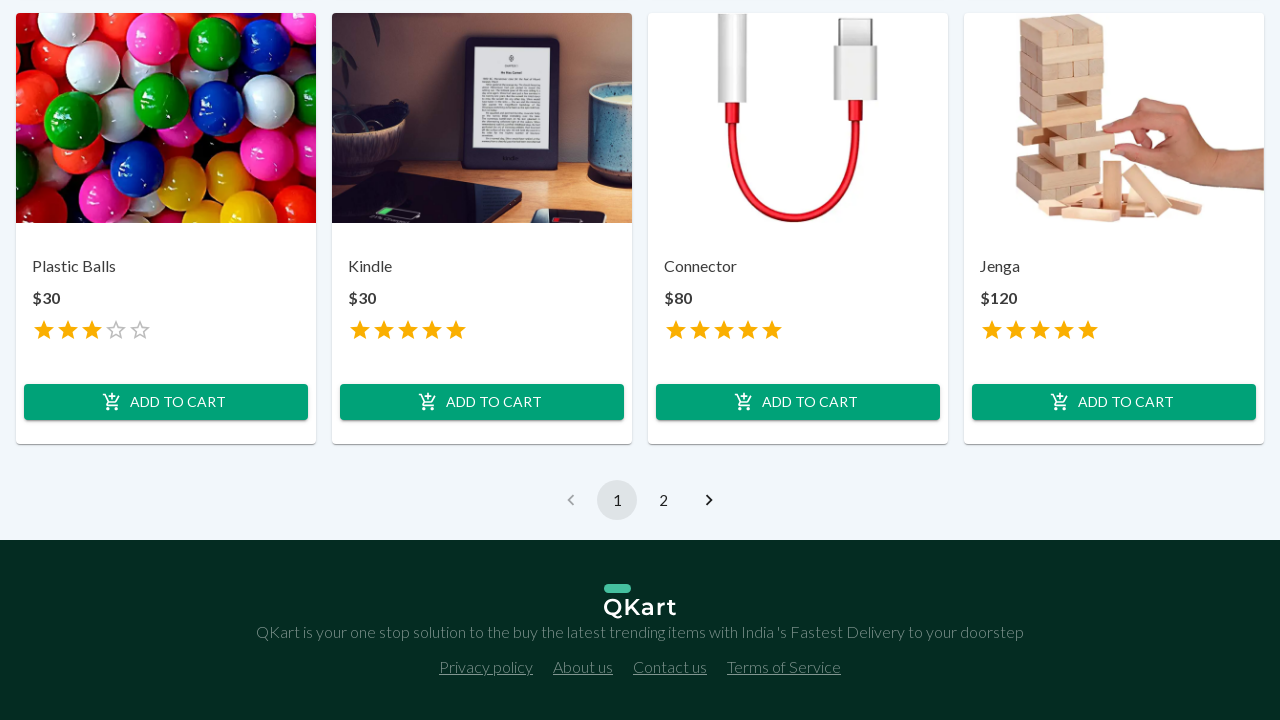

Captured reference to Terms of Service new tab page
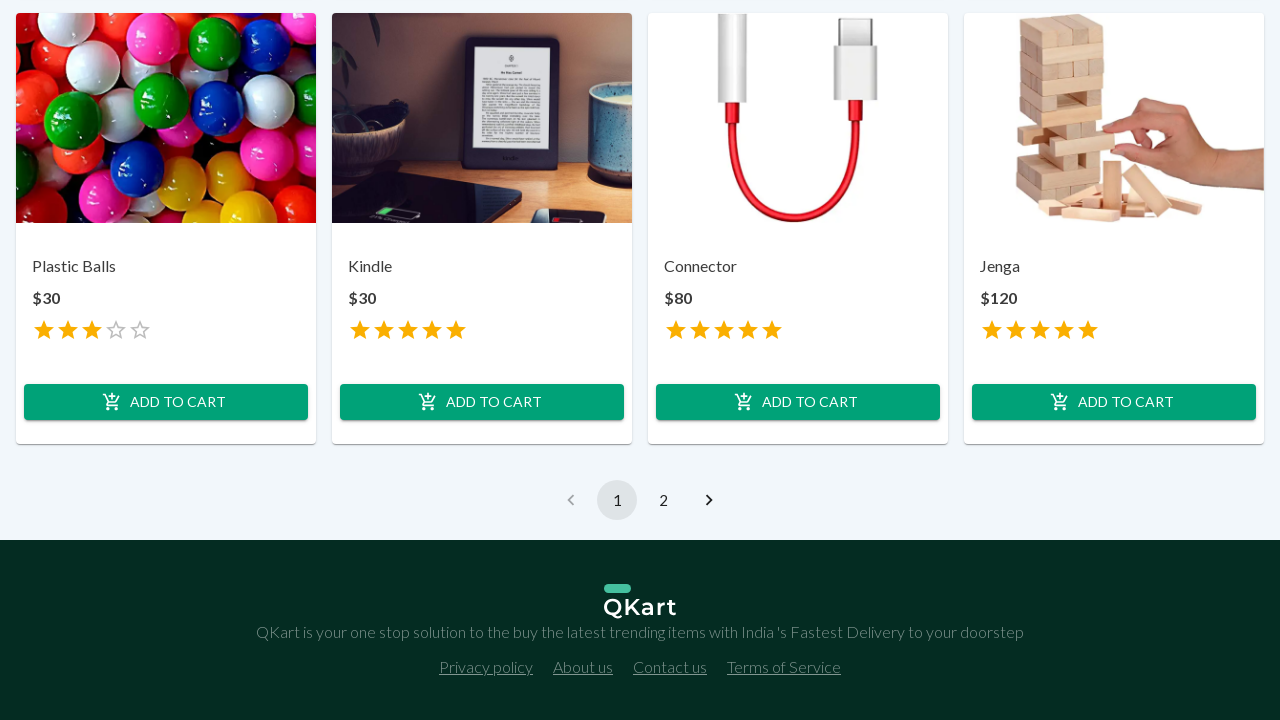

Terms of Service page finished loading
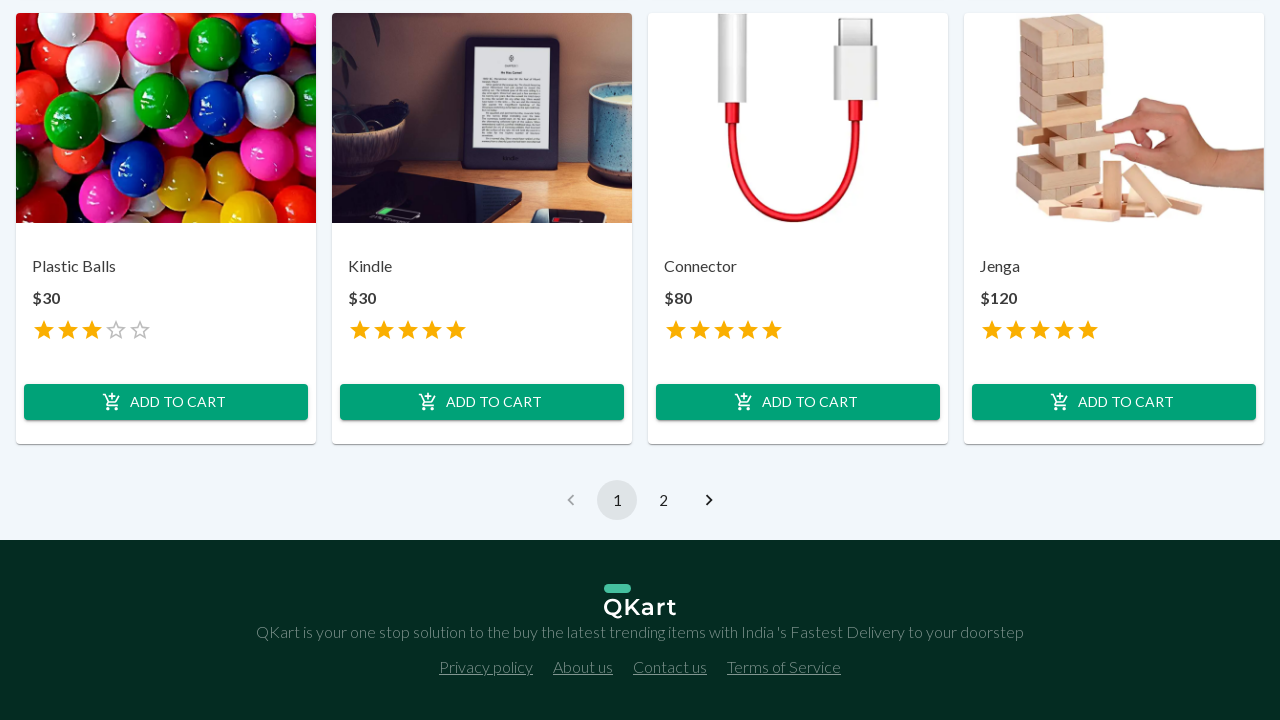

Verified Terms of Service heading is displayed on the page
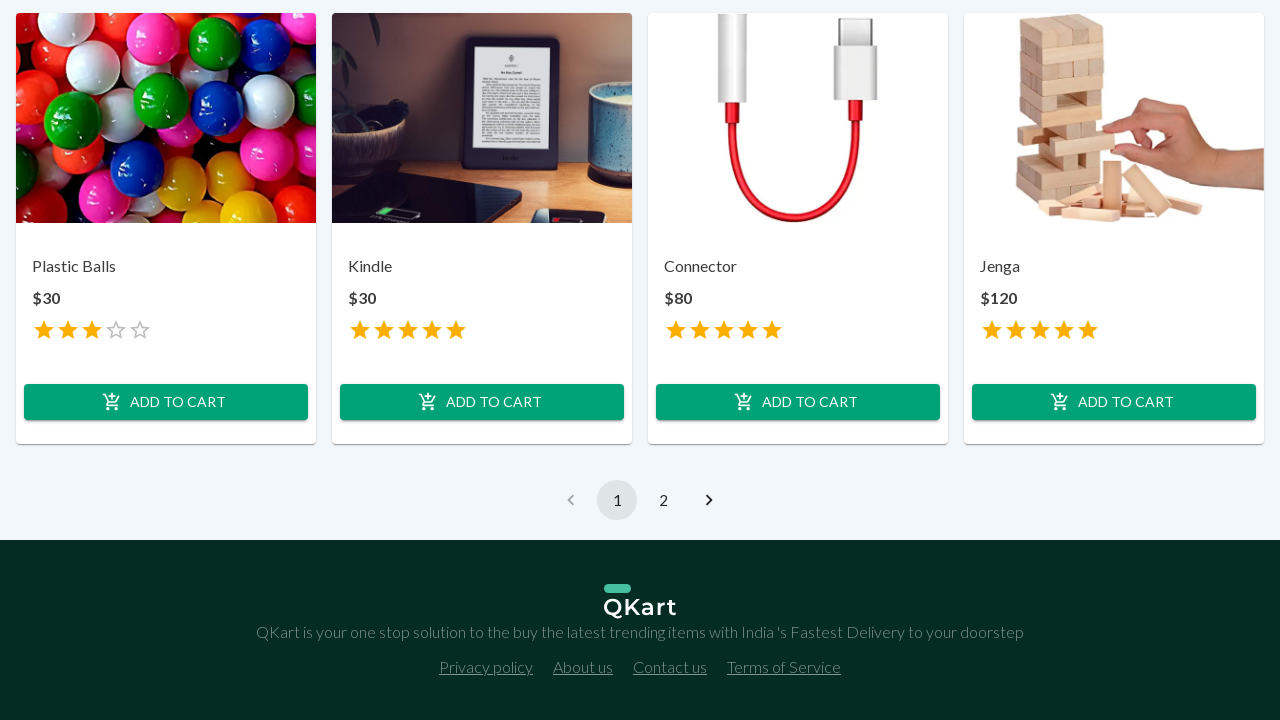

Closed Privacy Policy tab
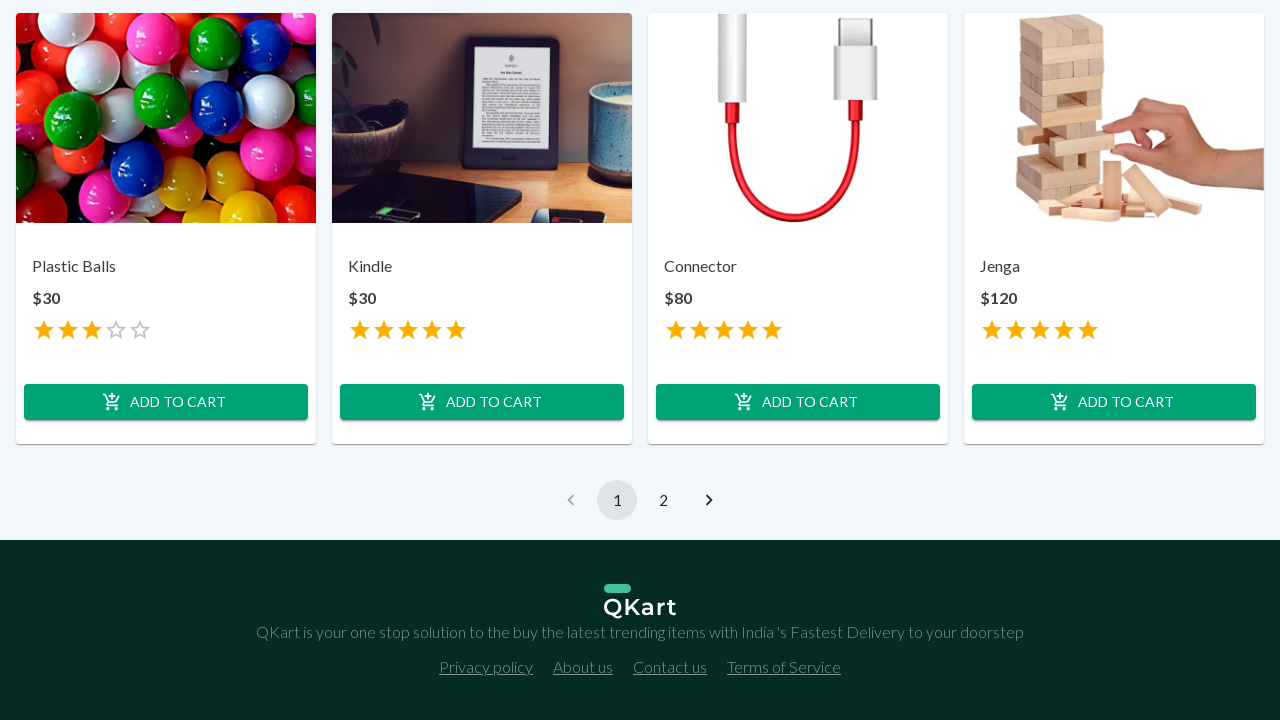

Closed Terms of Service tab
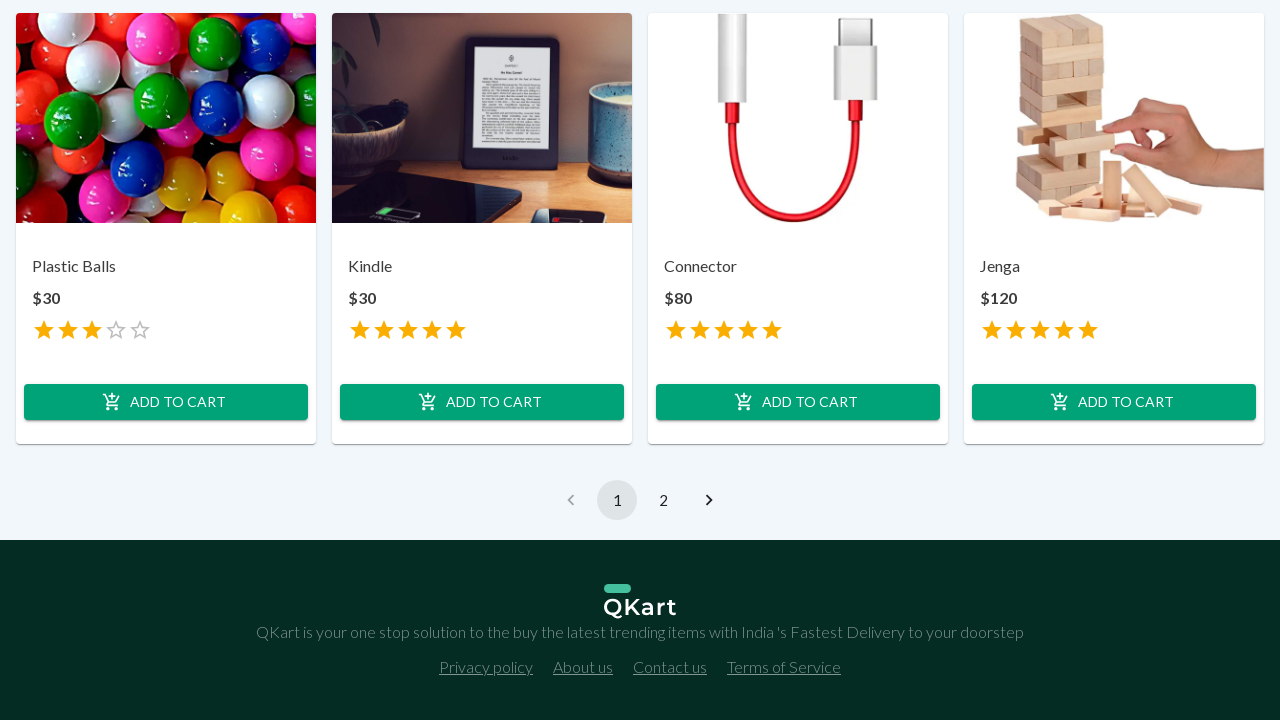

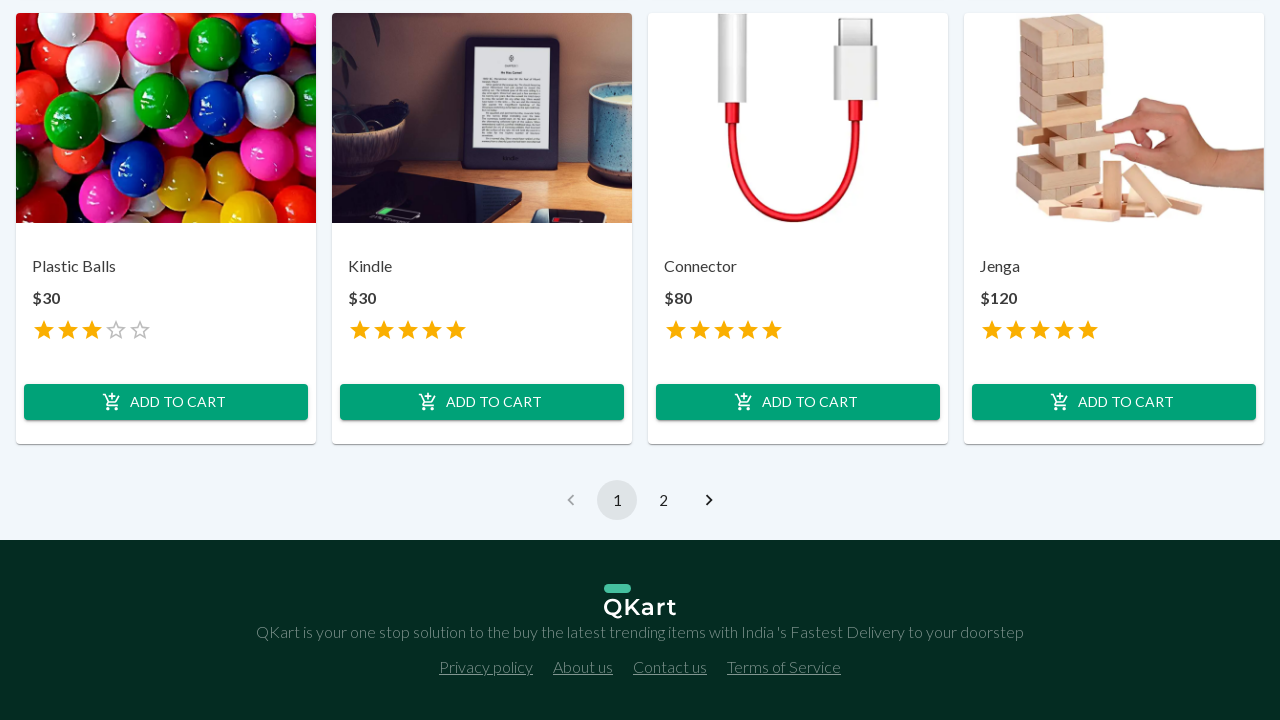